Tests clicking a checkbox on an automation practice page using JavaScript click functionality

Starting URL: https://rahulshettyacademy.com/AutomationPractice/

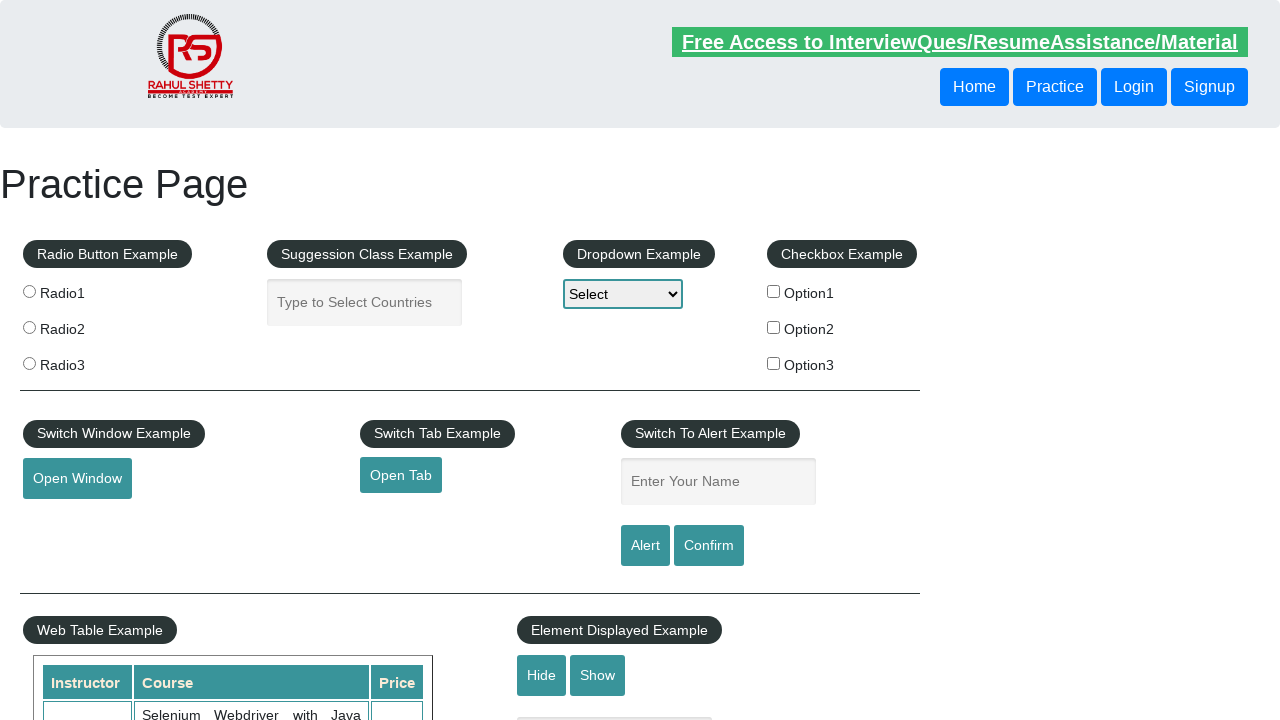

Navigated to automation practice page
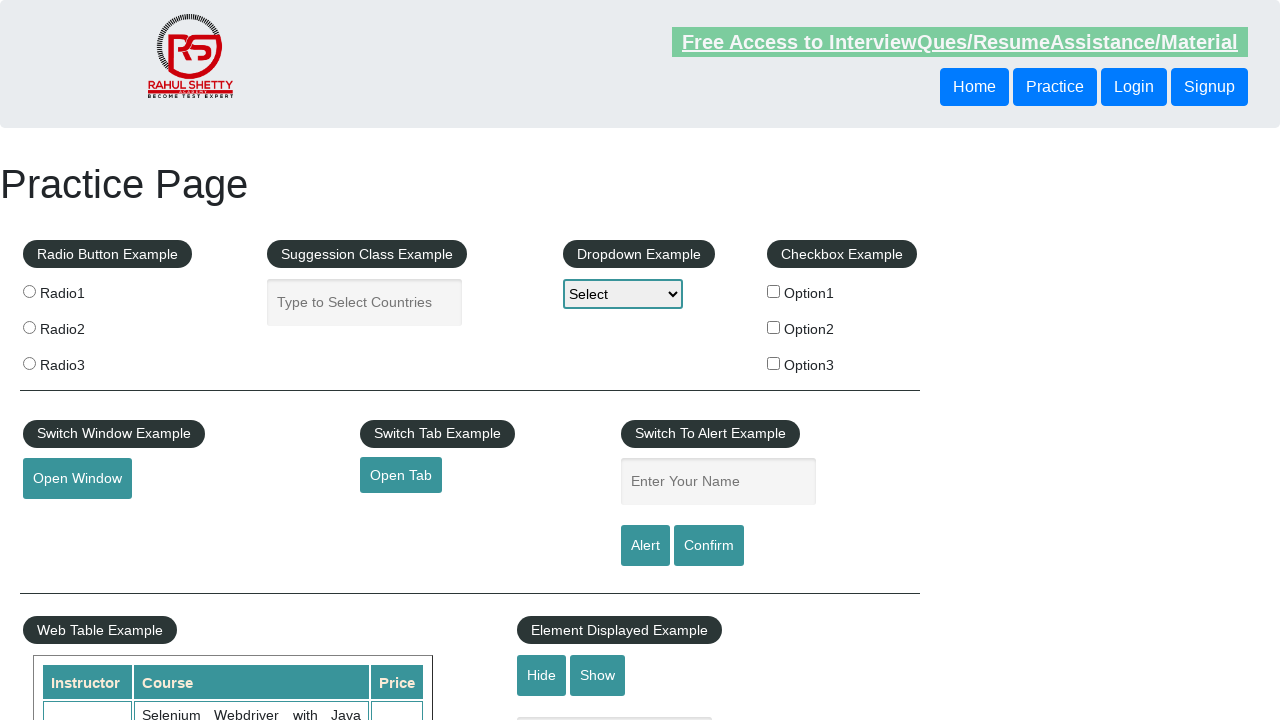

Located checkbox option 3 element
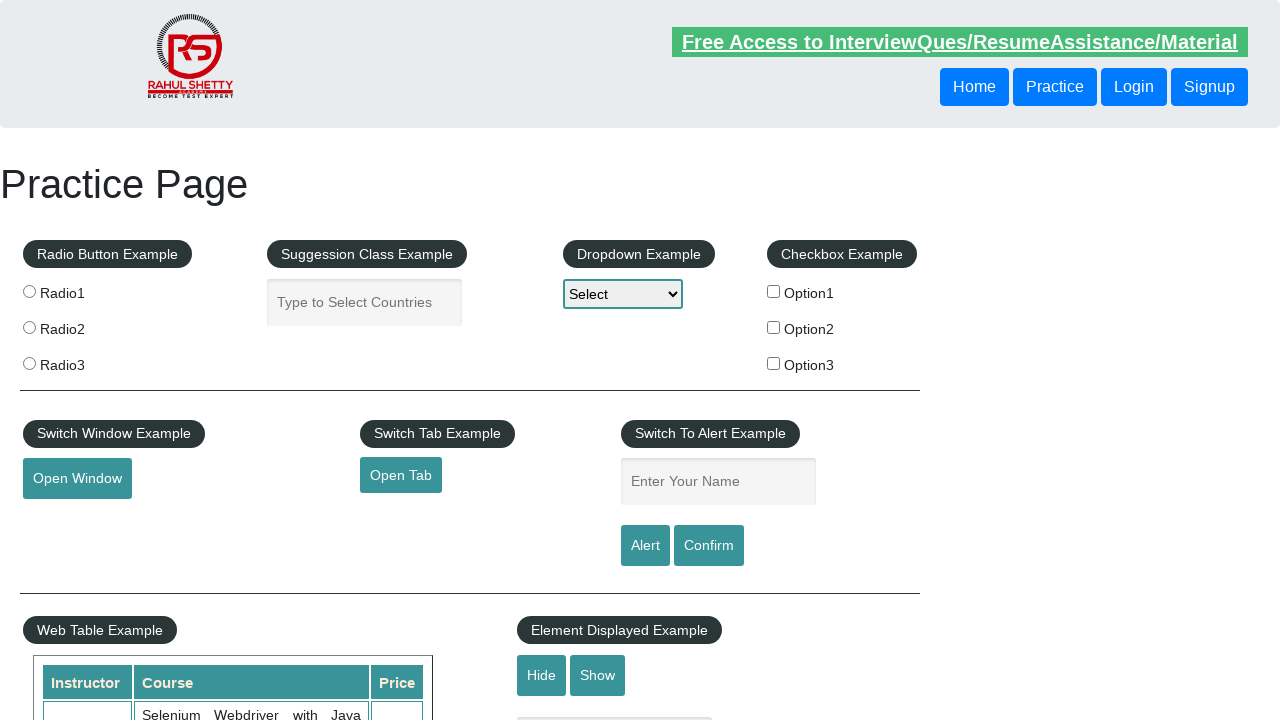

Clicked checkbox option 3 using JavaScript evaluation
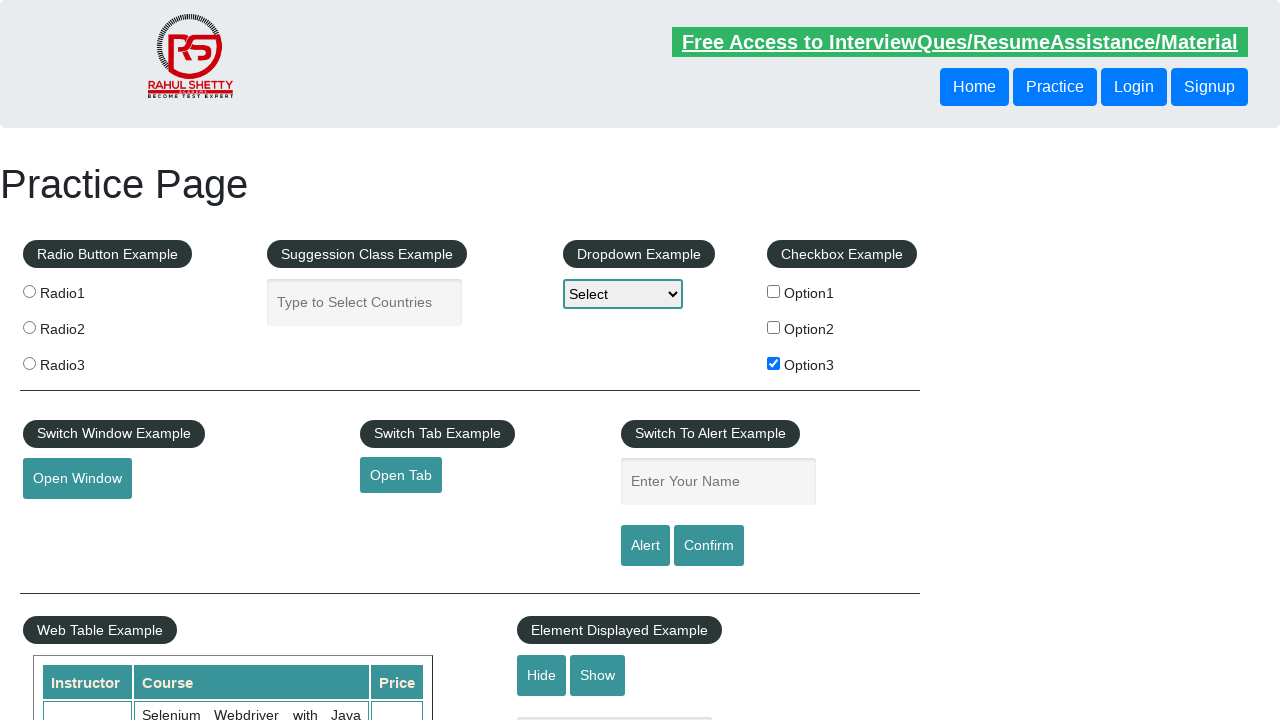

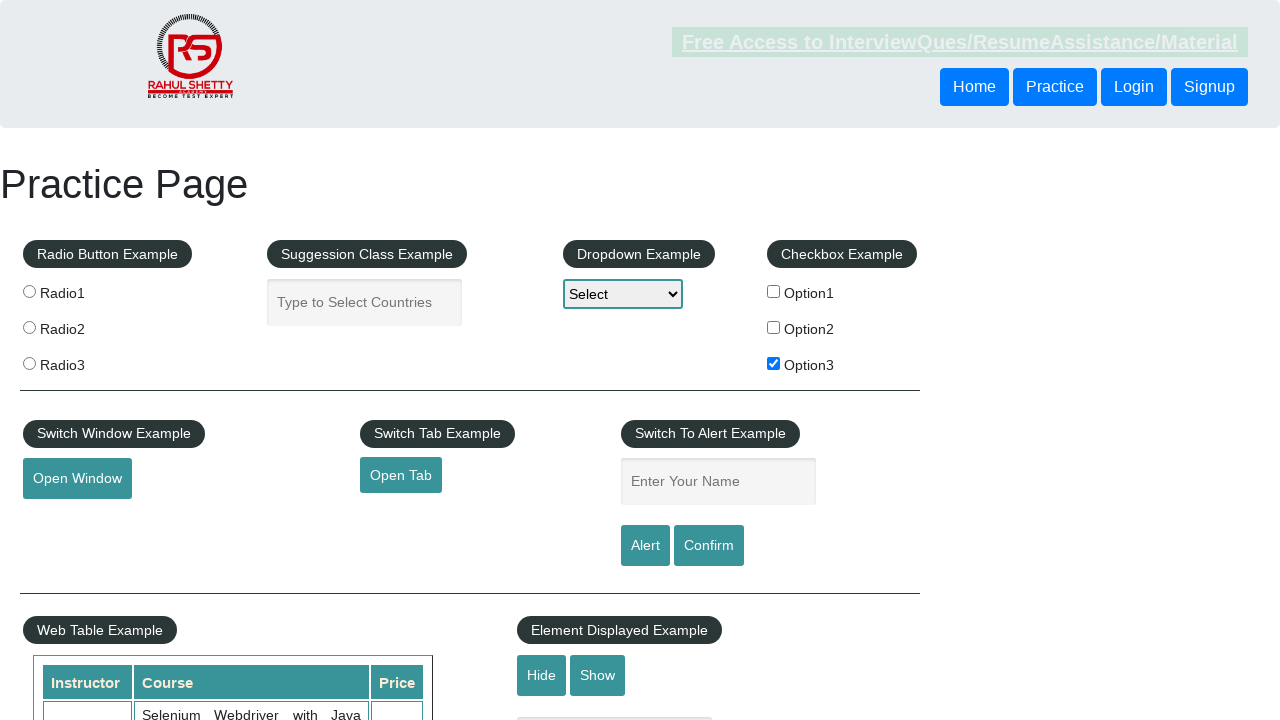